Tests jQuery UI slider widget by switching to the demo iframe and performing multiple drag operations to move the slider handle forward and backward

Starting URL: https://jqueryui.com/slider/

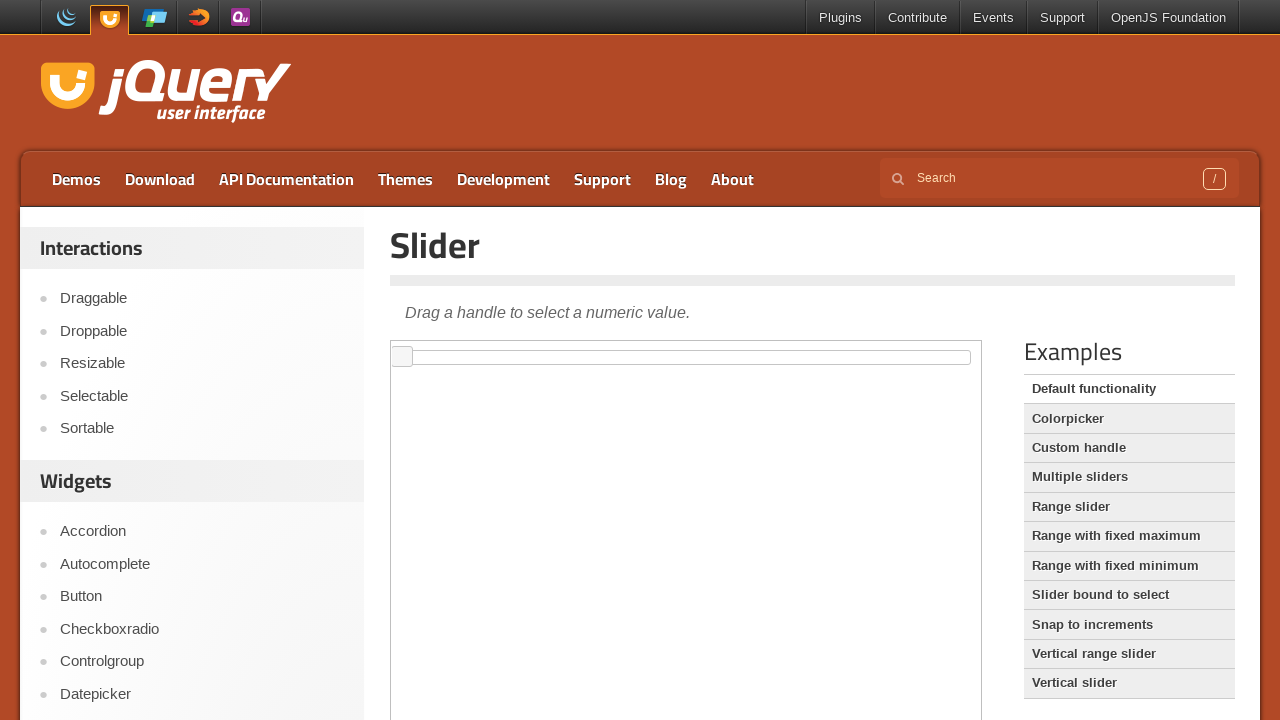

Located demo iframe containing jQuery UI slider
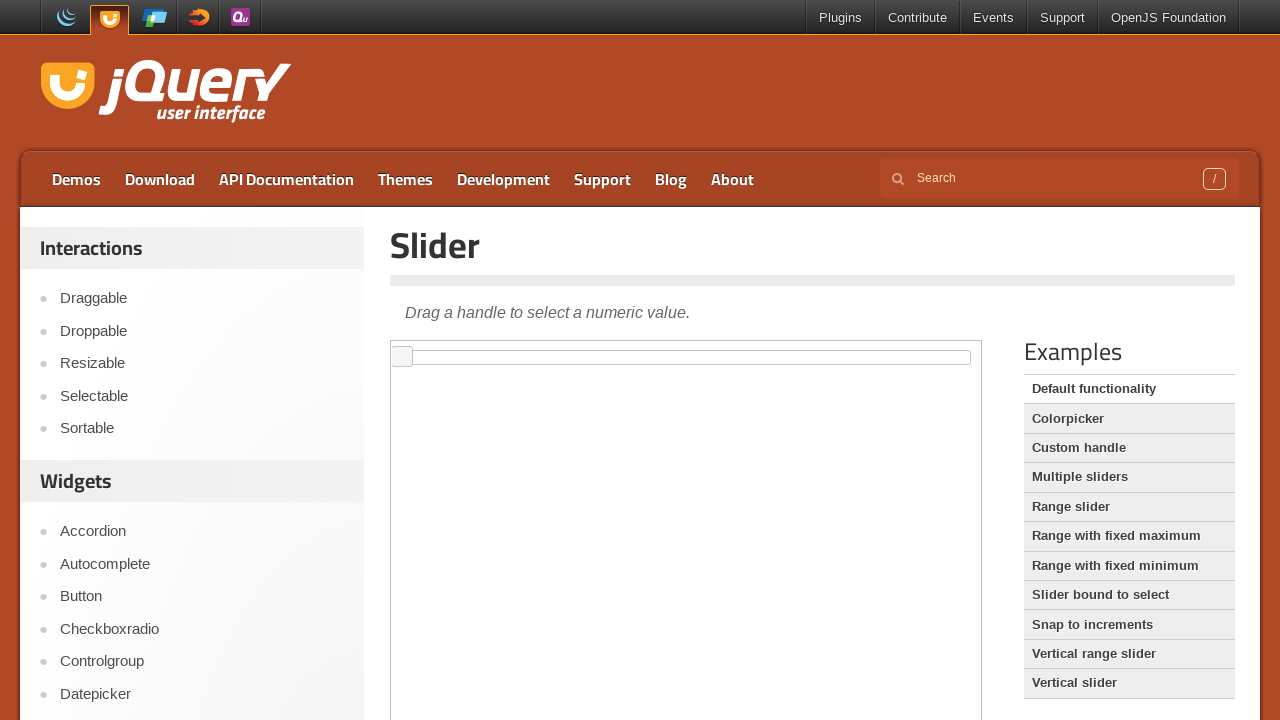

Slider handle became visible in the iframe
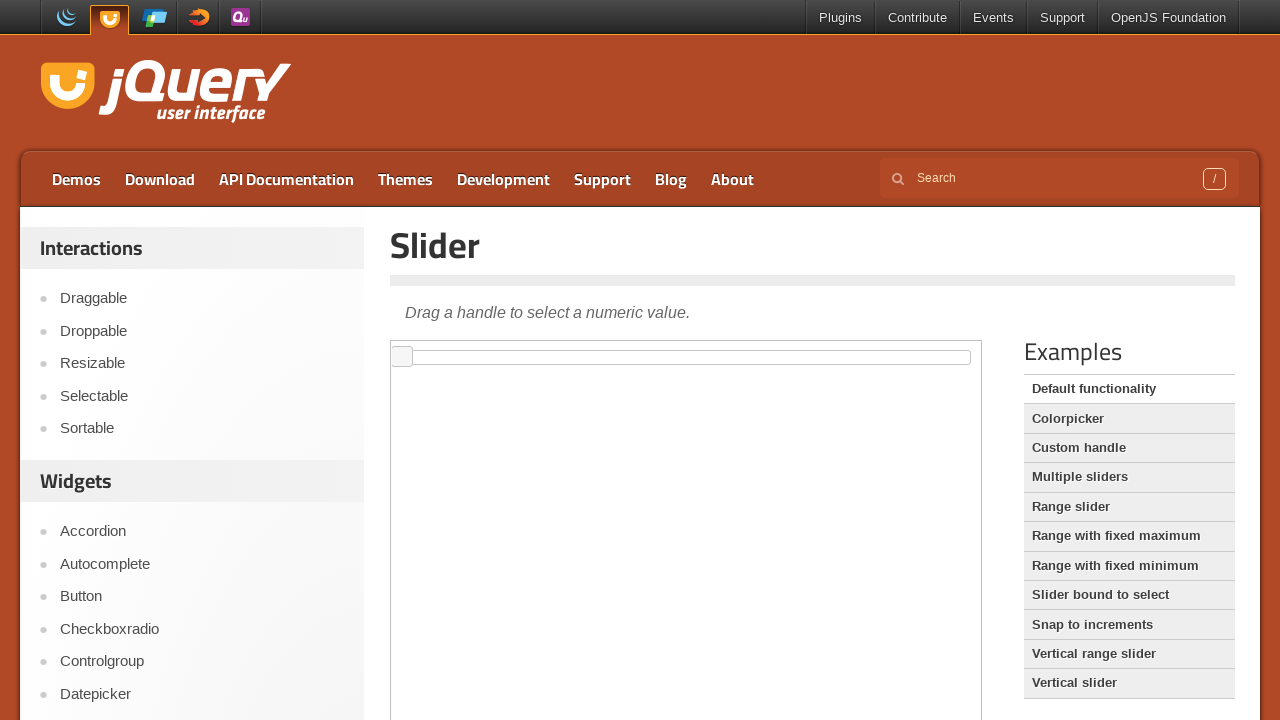

Located slider track element
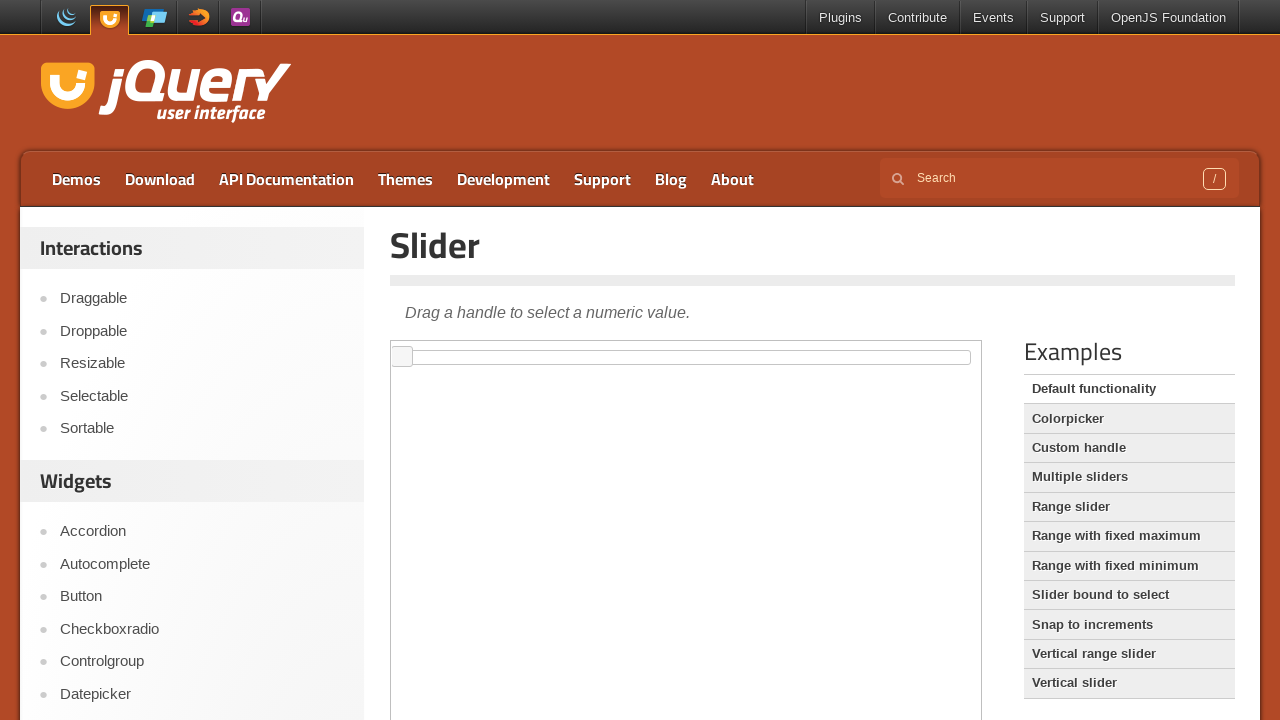

Calculated slider width: 571px
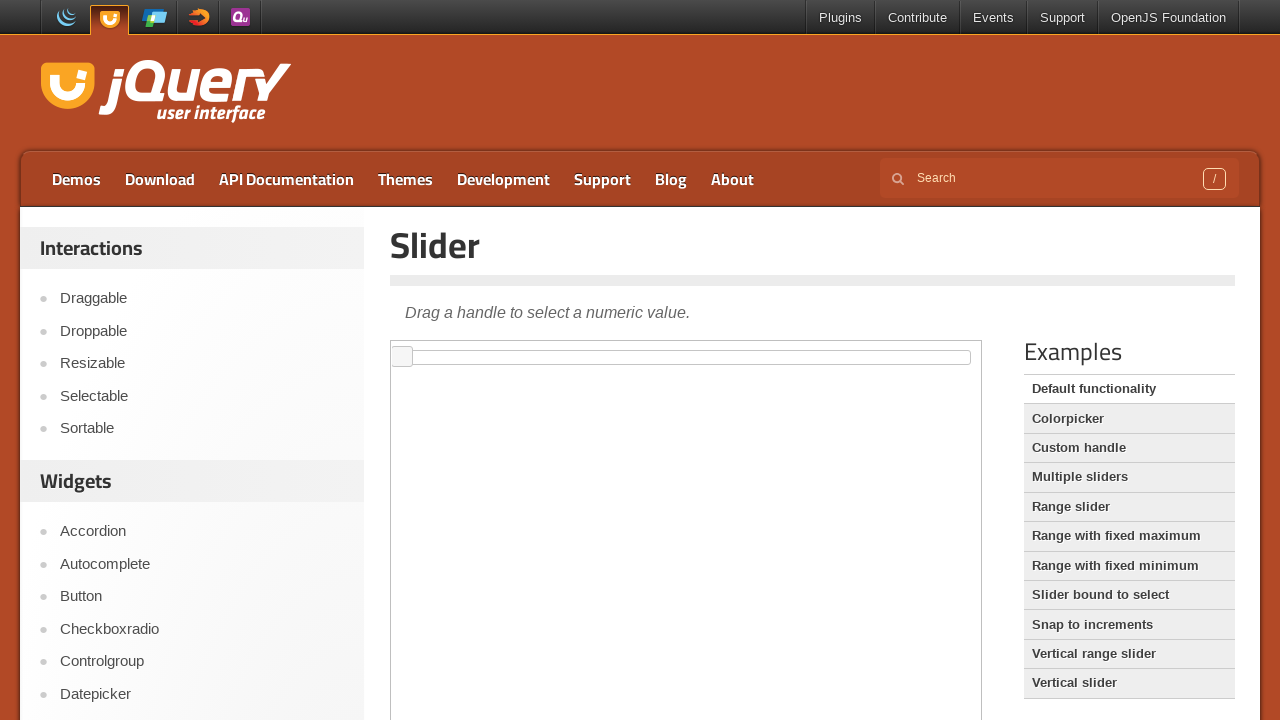

Dragged slider handle forward to 50% position at (687, 361)
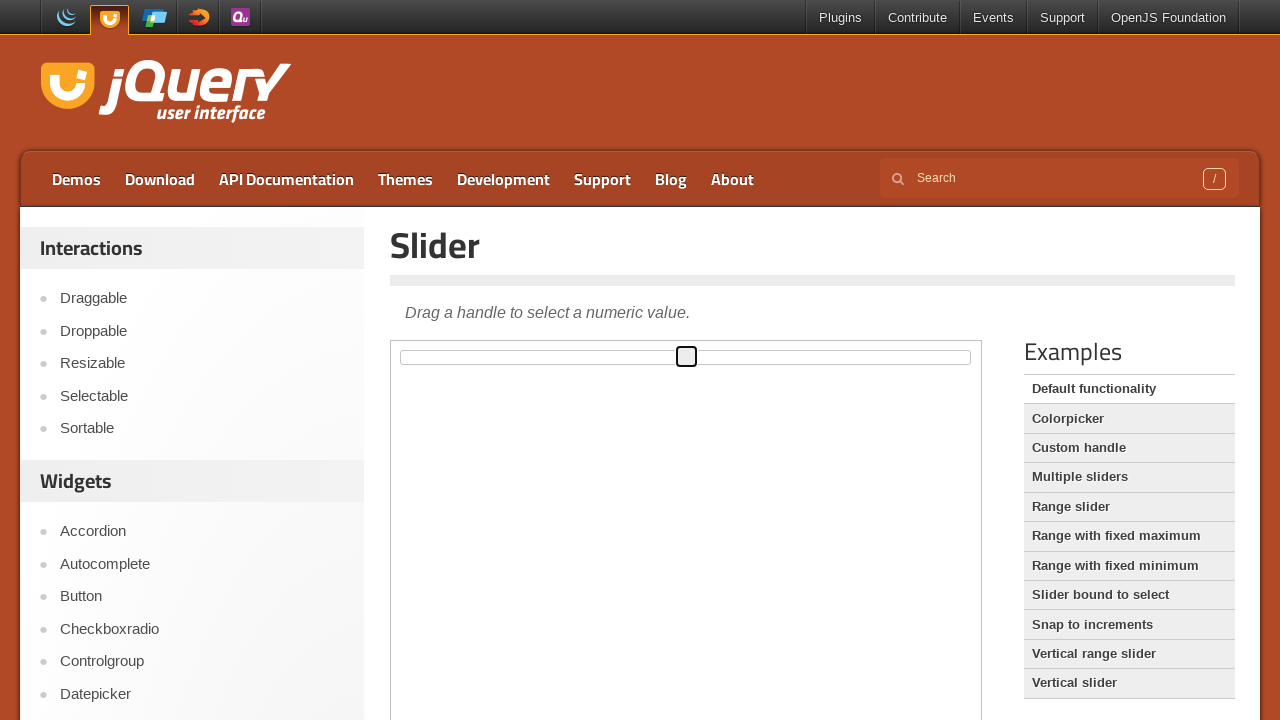

Paused for 500ms between drag operations
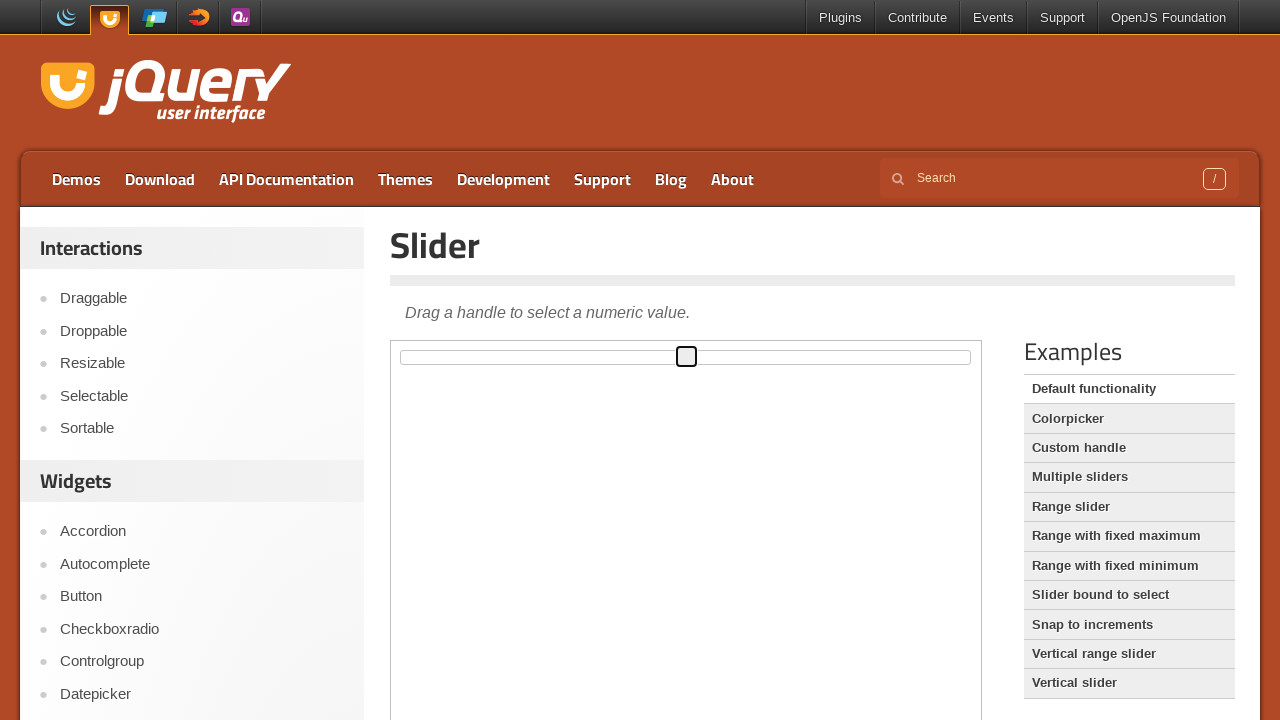

Dragged slider handle further forward to 90% position at (915, 361)
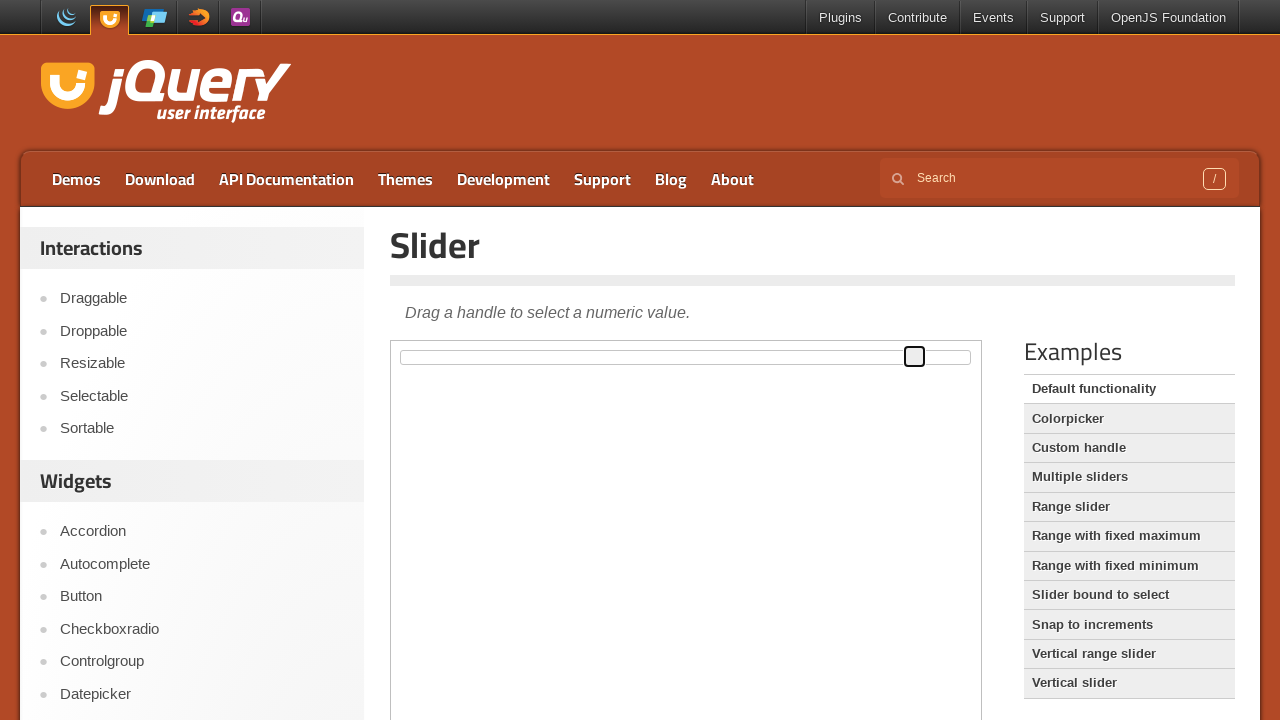

Paused for 500ms before reversing slider direction
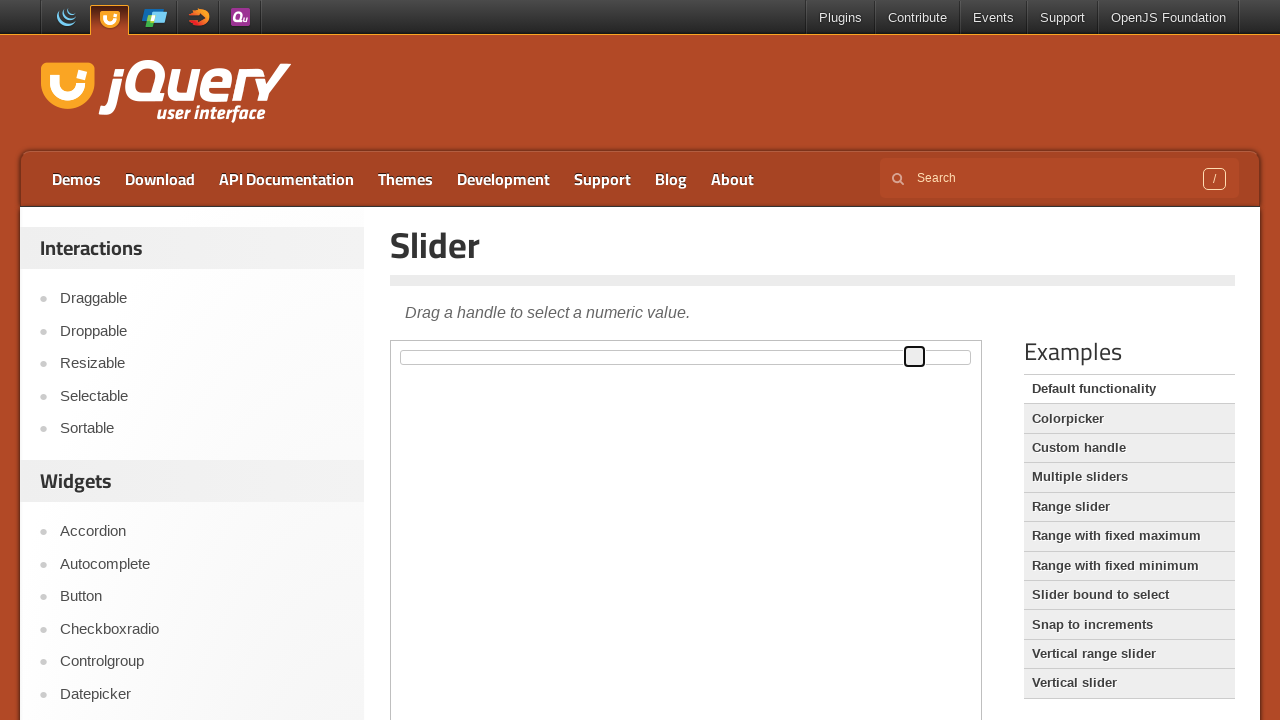

Dragged slider handle backward to 40% position at (630, 361)
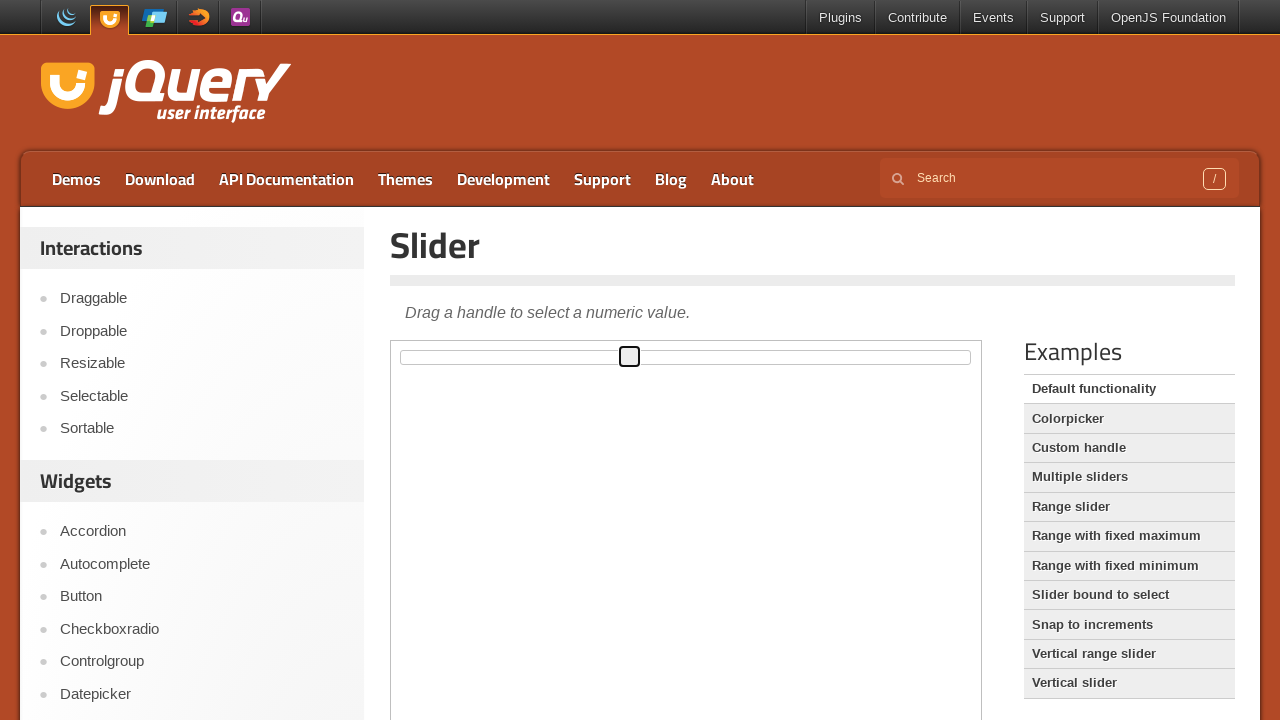

Paused for 500ms between backward drag operations
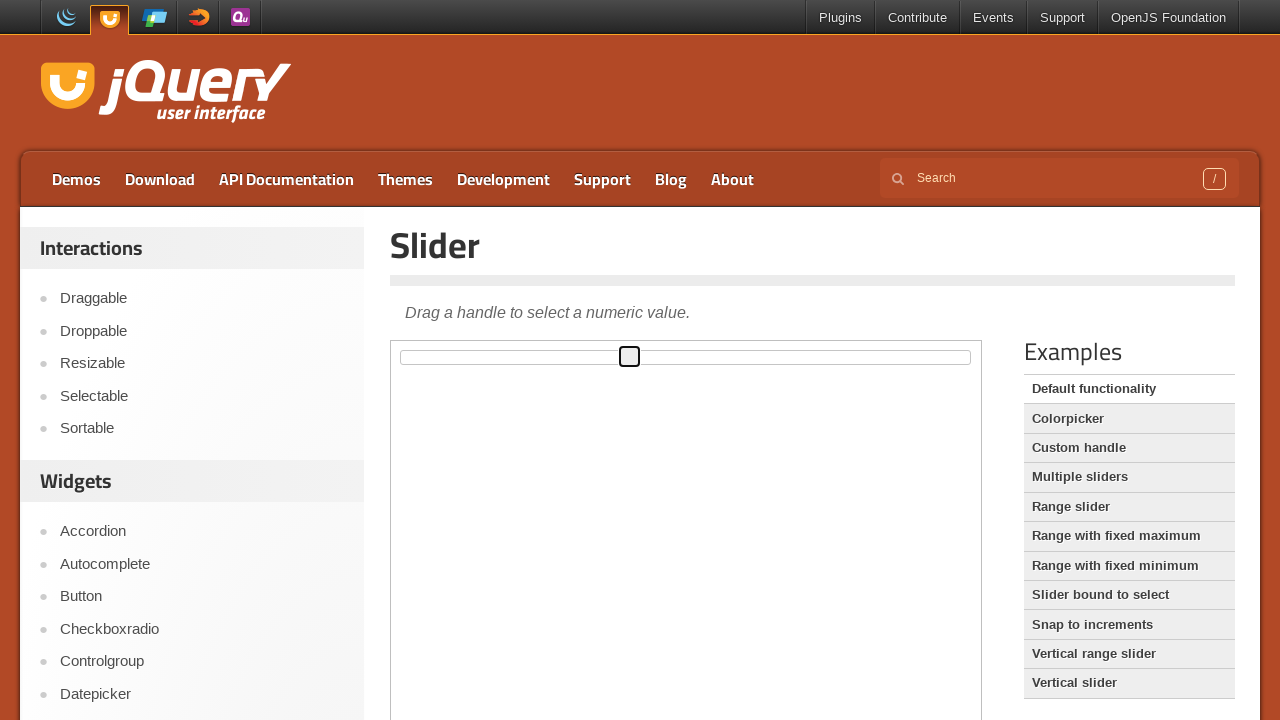

Dragged slider handle further backward to 10% position at (458, 361)
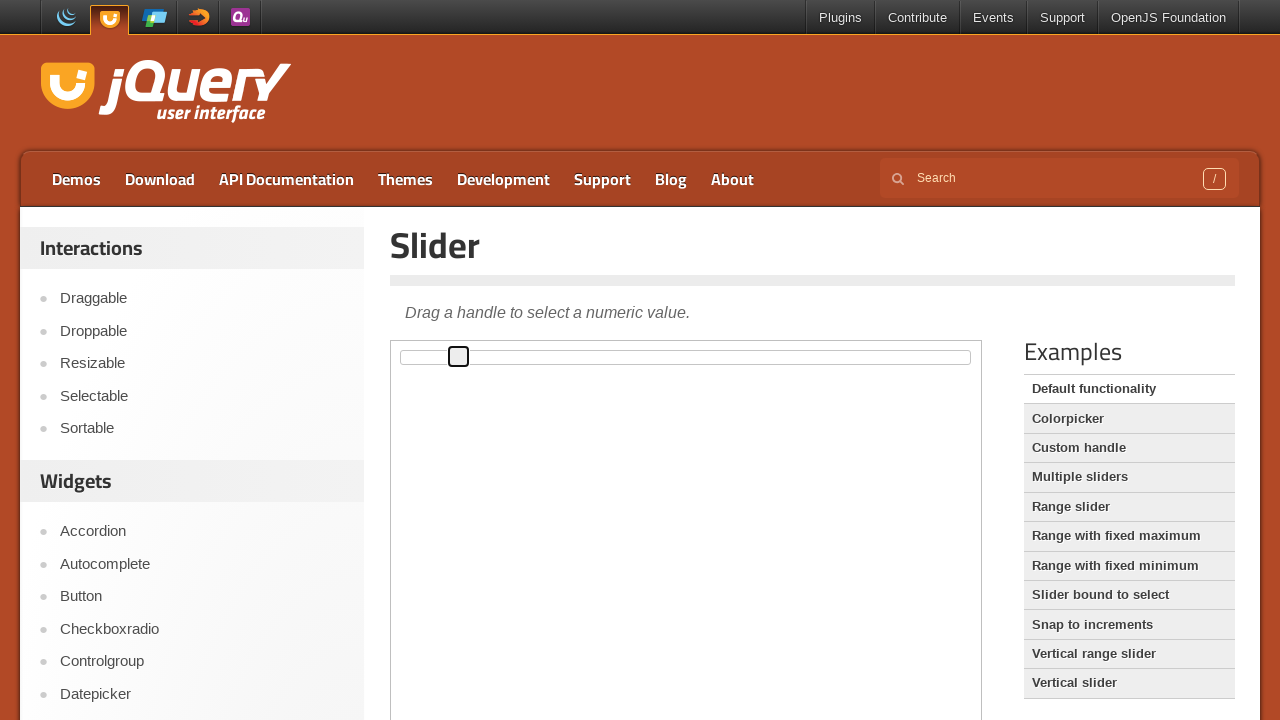

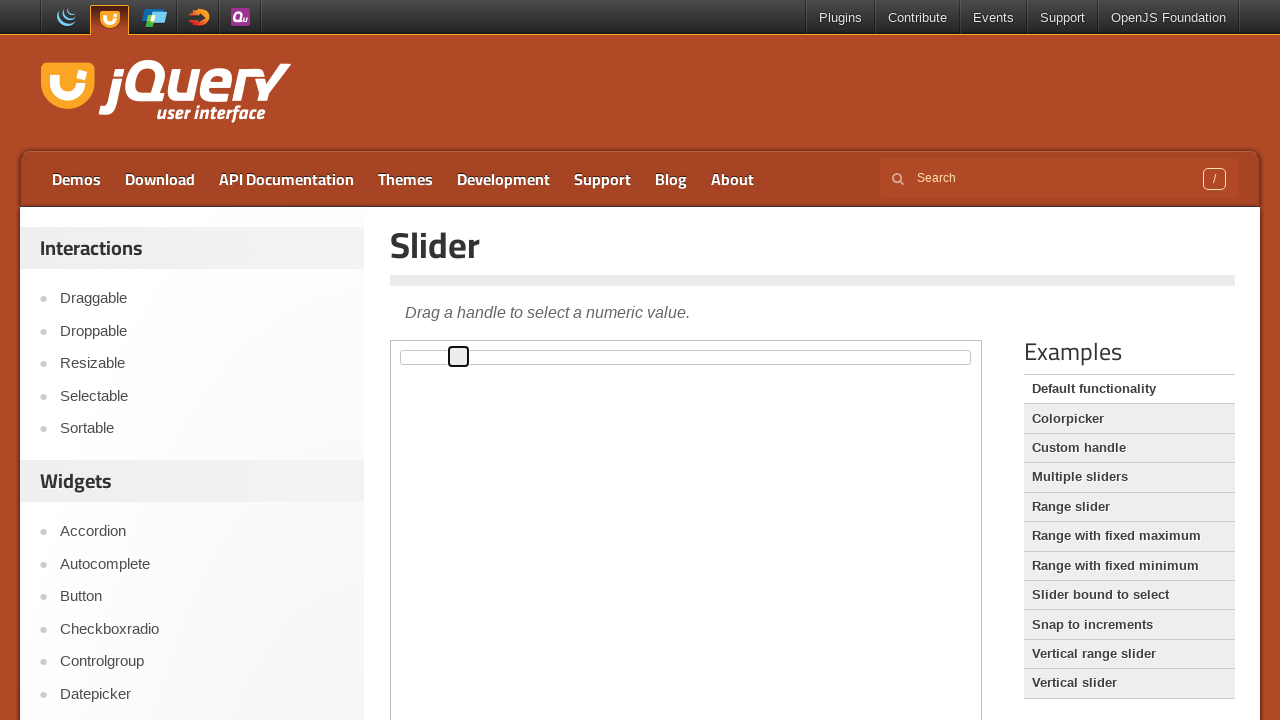